Tests form validation with an invalid email format while filling other fields with valid data to verify email validation error

Starting URL: https://www.pixlogix.com/careers/php-team-lead/

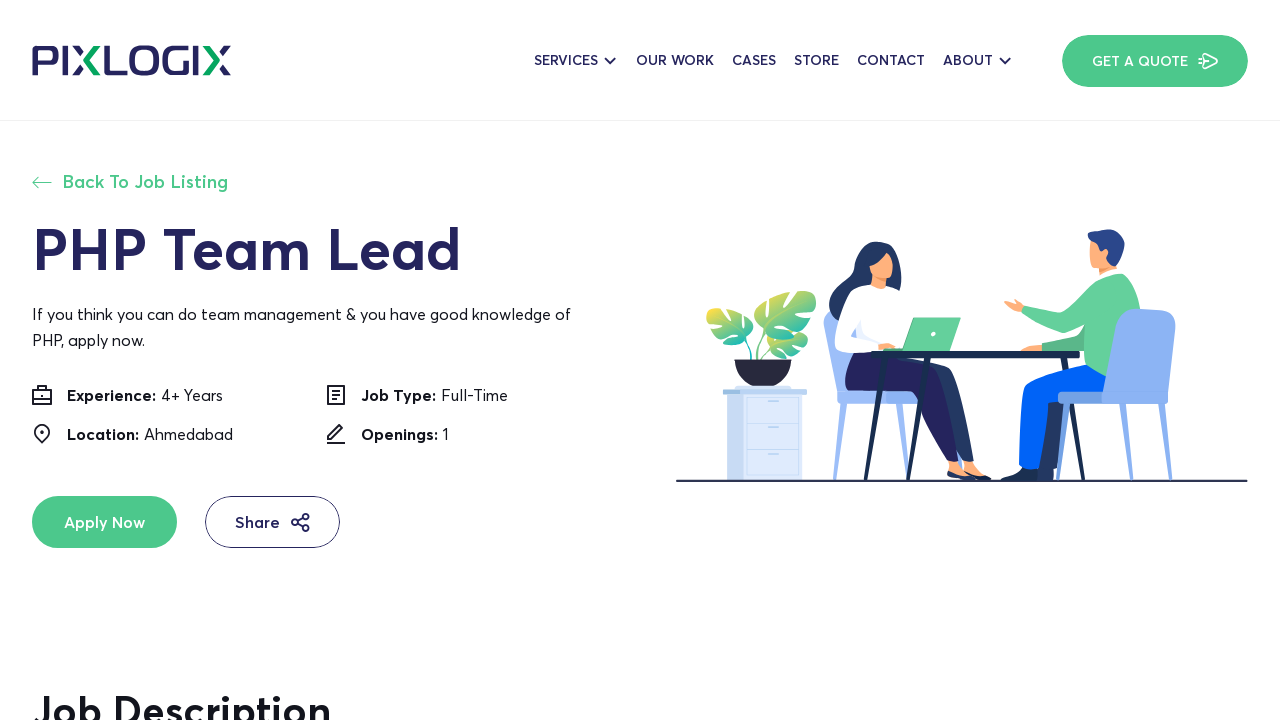

Filled full name field with 'Emily Chen' on input[placeholder='Enter Your Full Name']
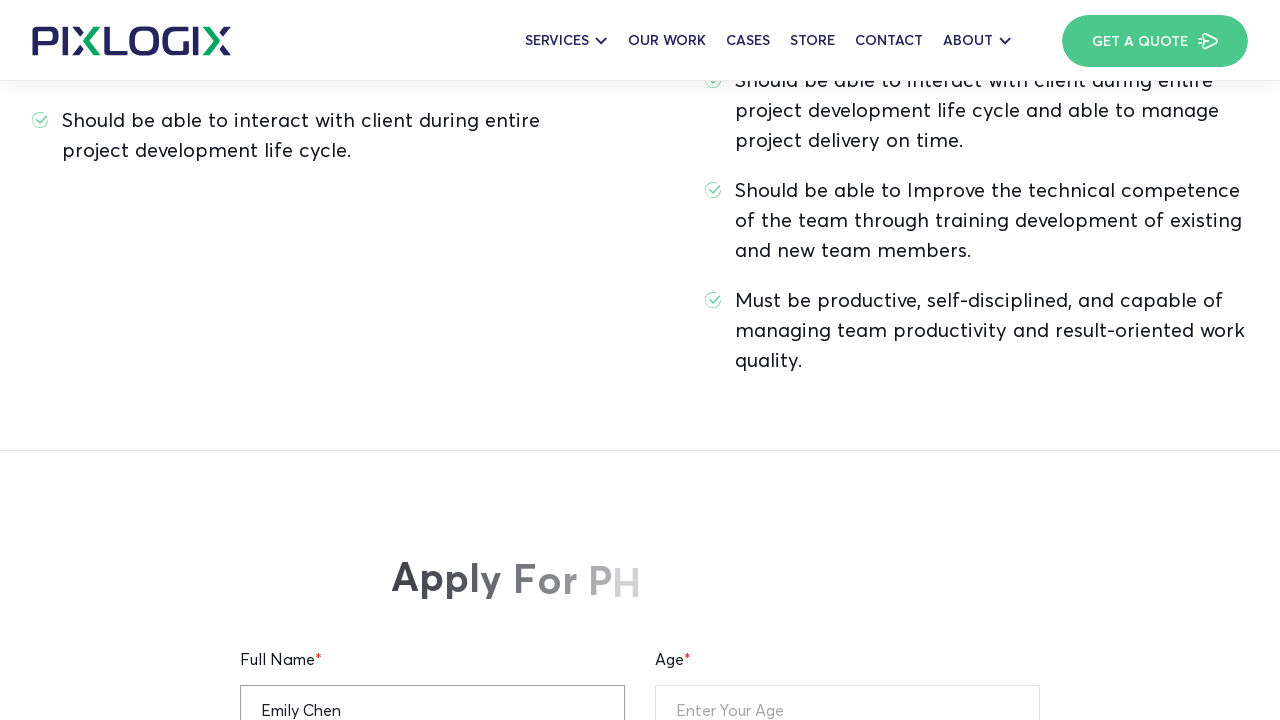

Filled age field with '26' on input[placeholder='Enter Your Age']
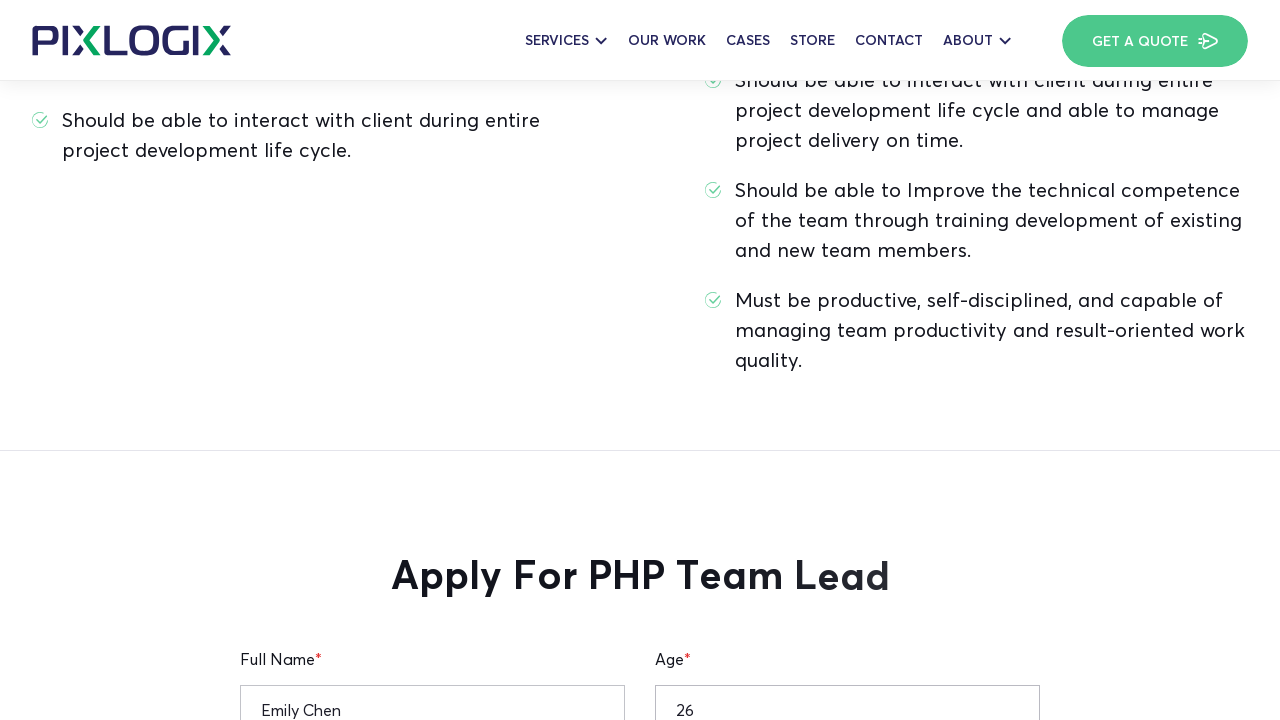

Filled location field with 'Austin' on input[placeholder='Enter Your Current Location']
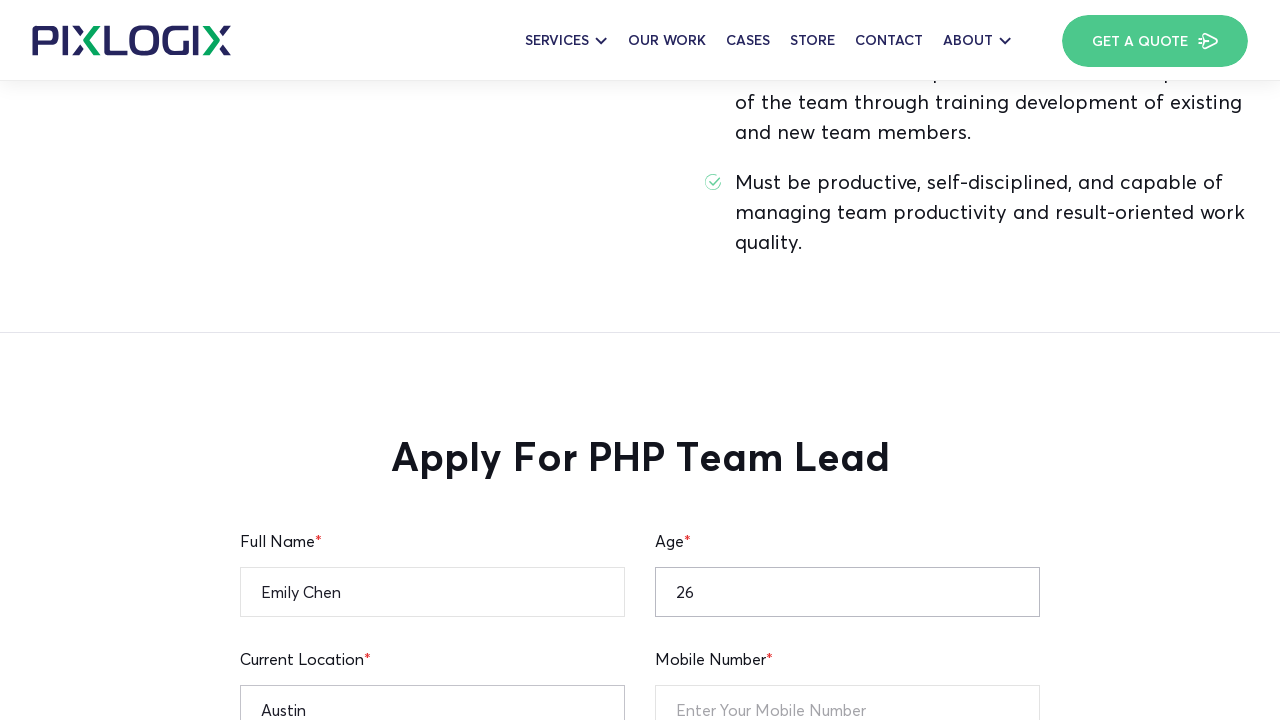

Filled notice period field with '15 days' on input[placeholder='Notice Period']
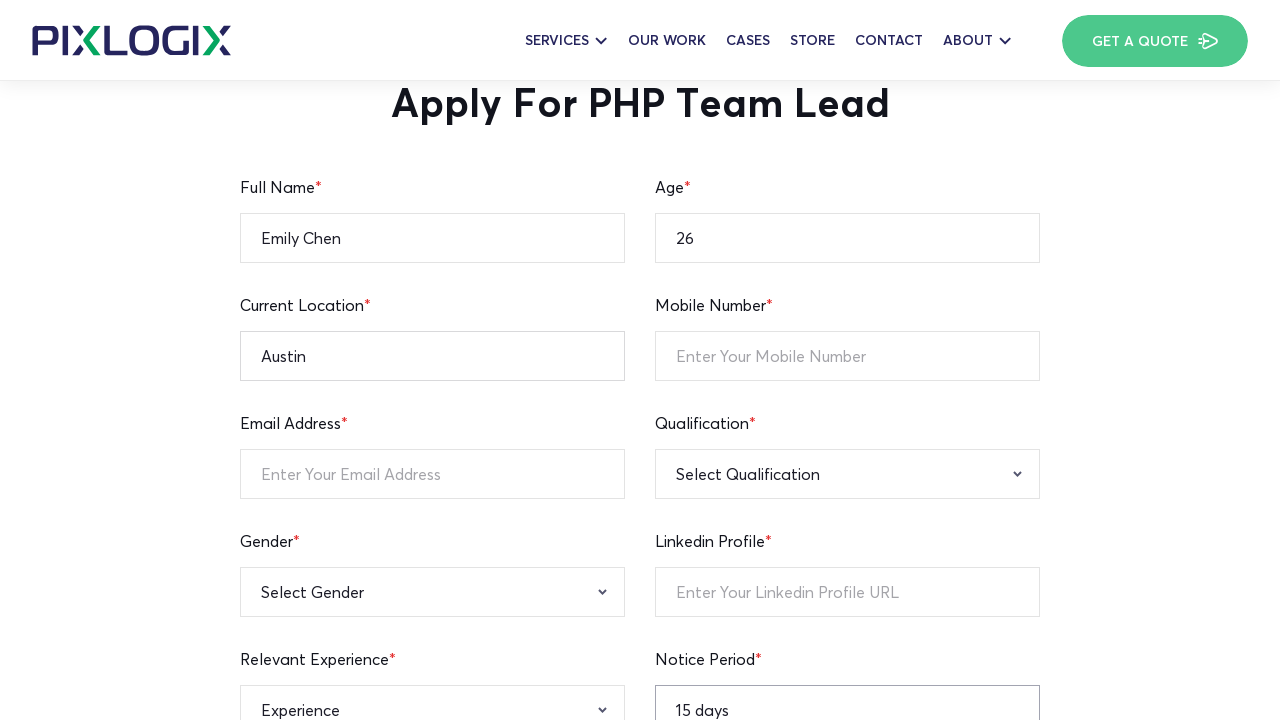

Filled mobile number field with '5551234567' on input[placeholder='Enter Your Mobile Number']
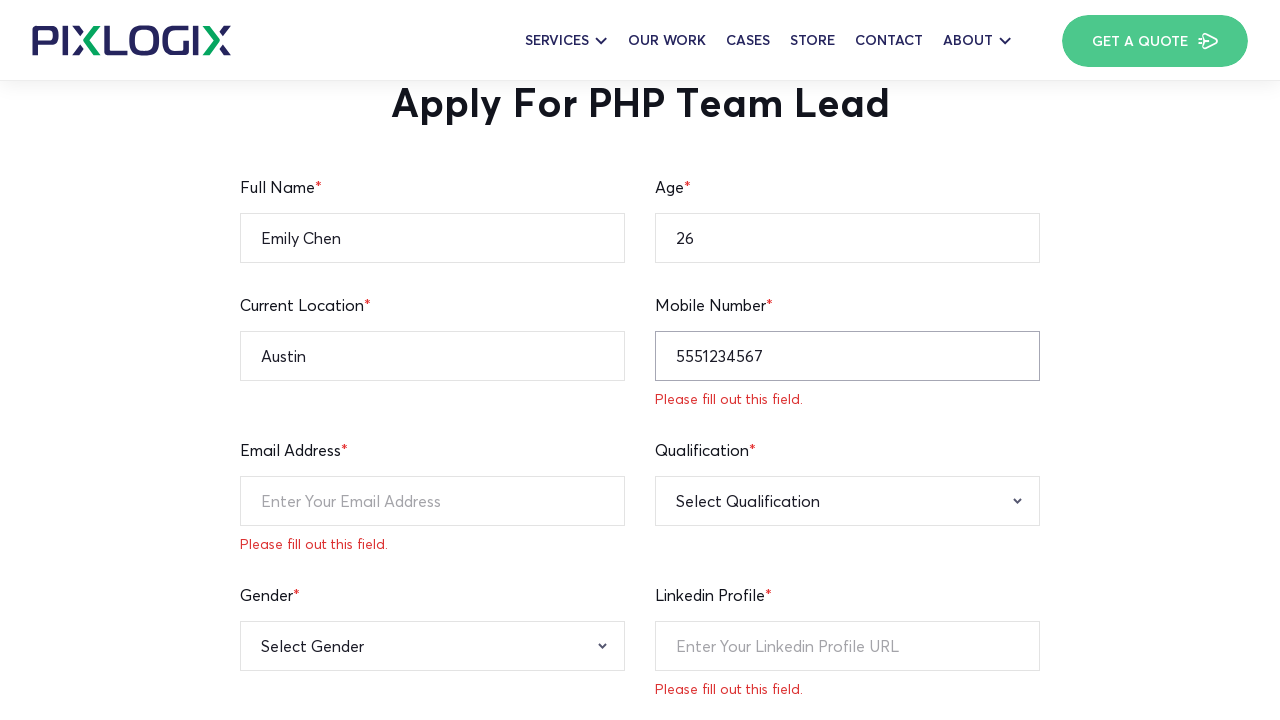

Filled email field with invalid format 'invalidemailformat' on input[placeholder='Enter Your Email Address']
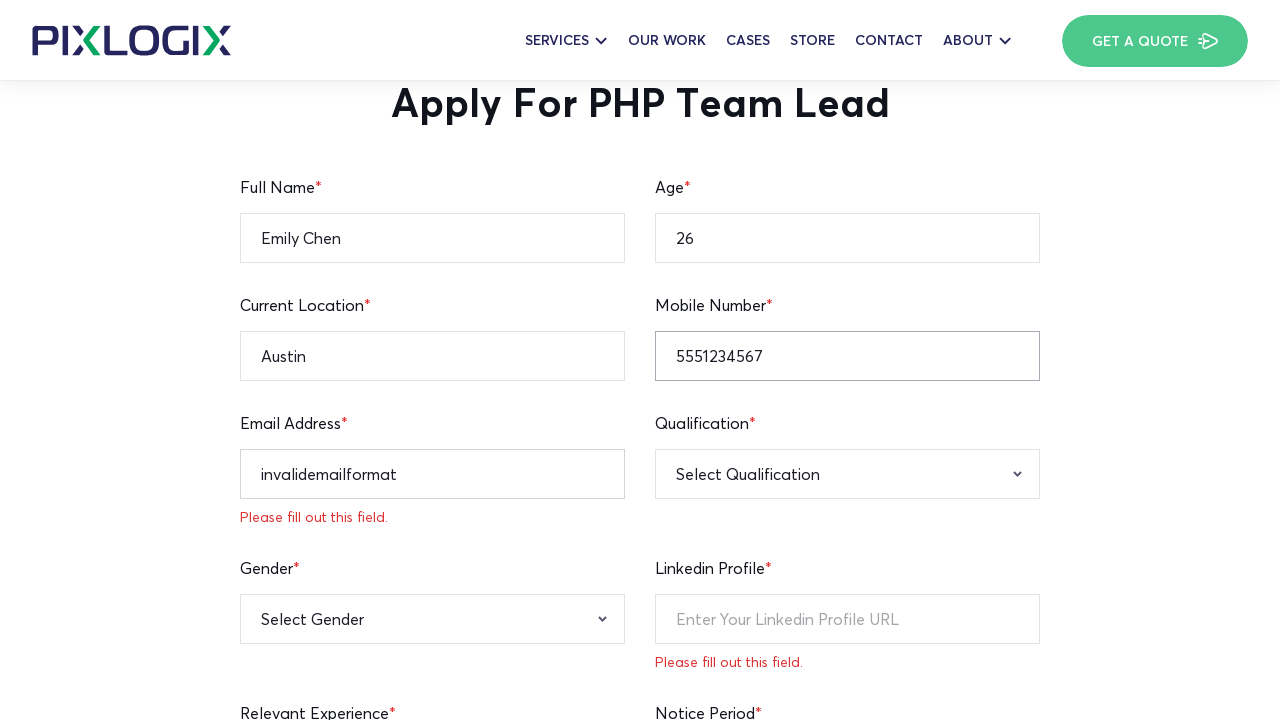

Filled LinkedIn profile URL with 'https://linkedin.com/in/emilychen' on input[placeholder='Enter Your Linkedin Profile URL']
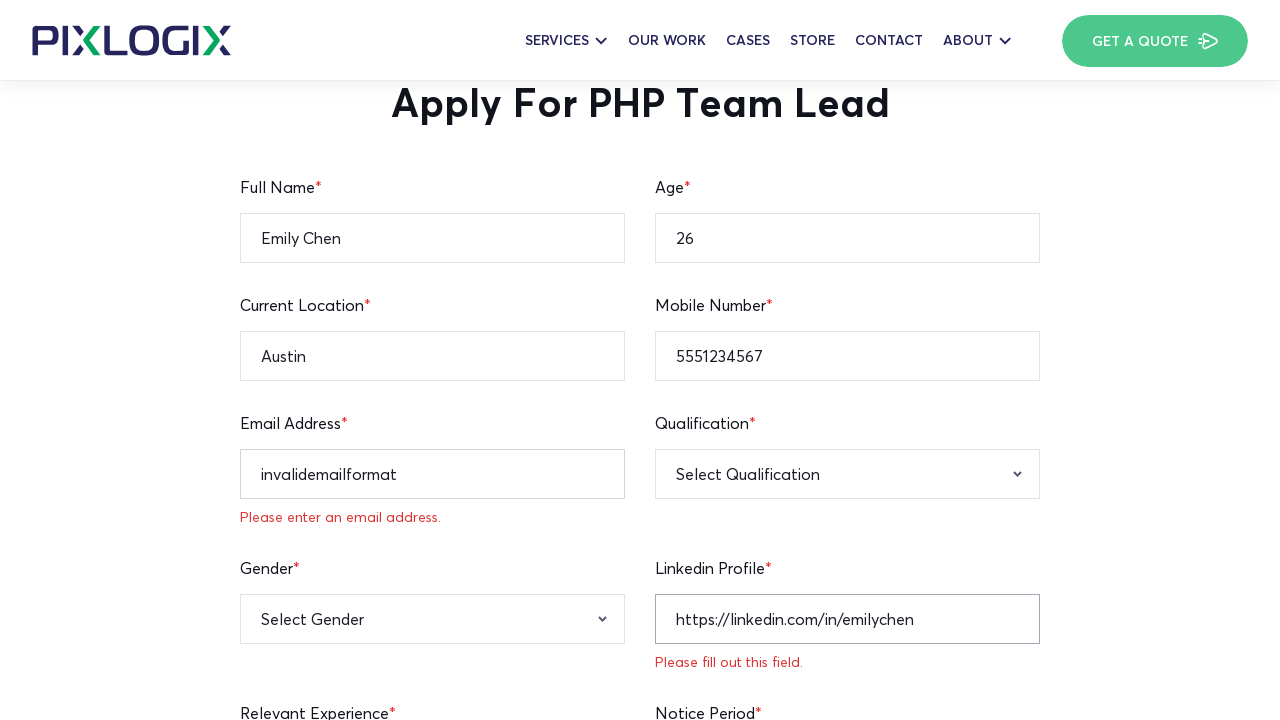

Filled current CTC field with '35k' on input[placeholder='Enter Your Current CTC']
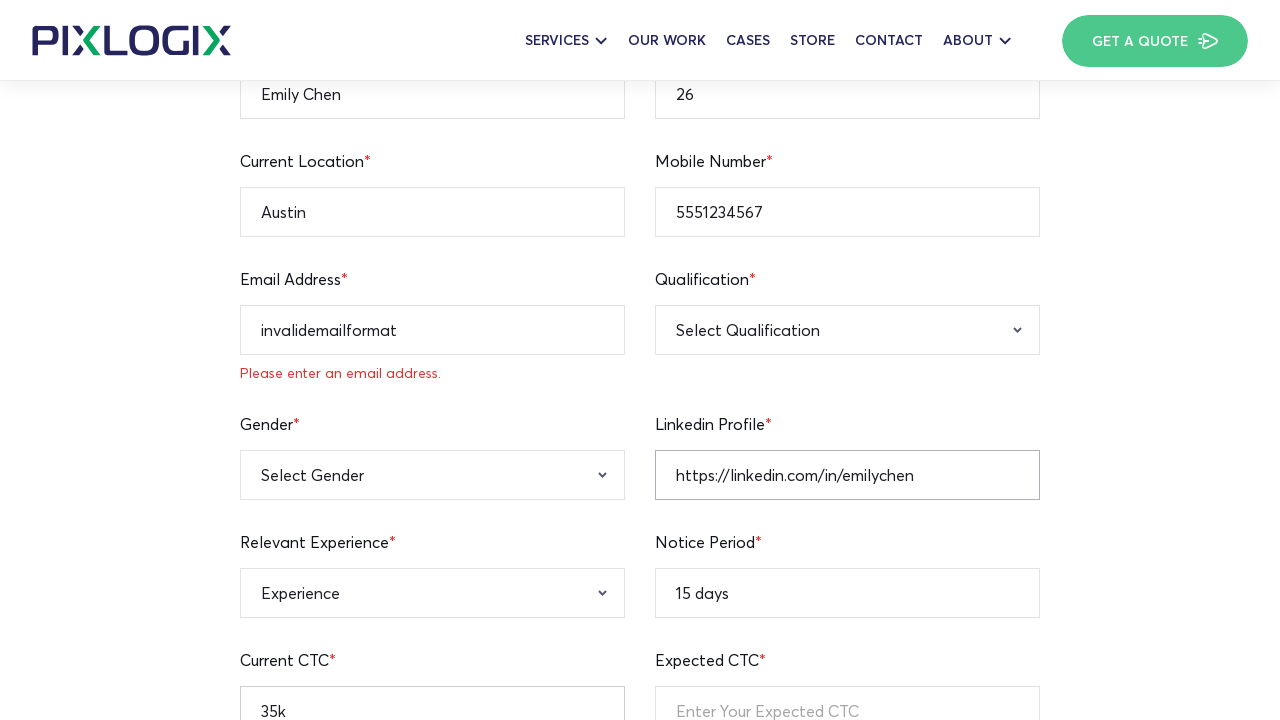

Filled expected CTC field with '50k' on input[placeholder='Enter Your Expected CTC']
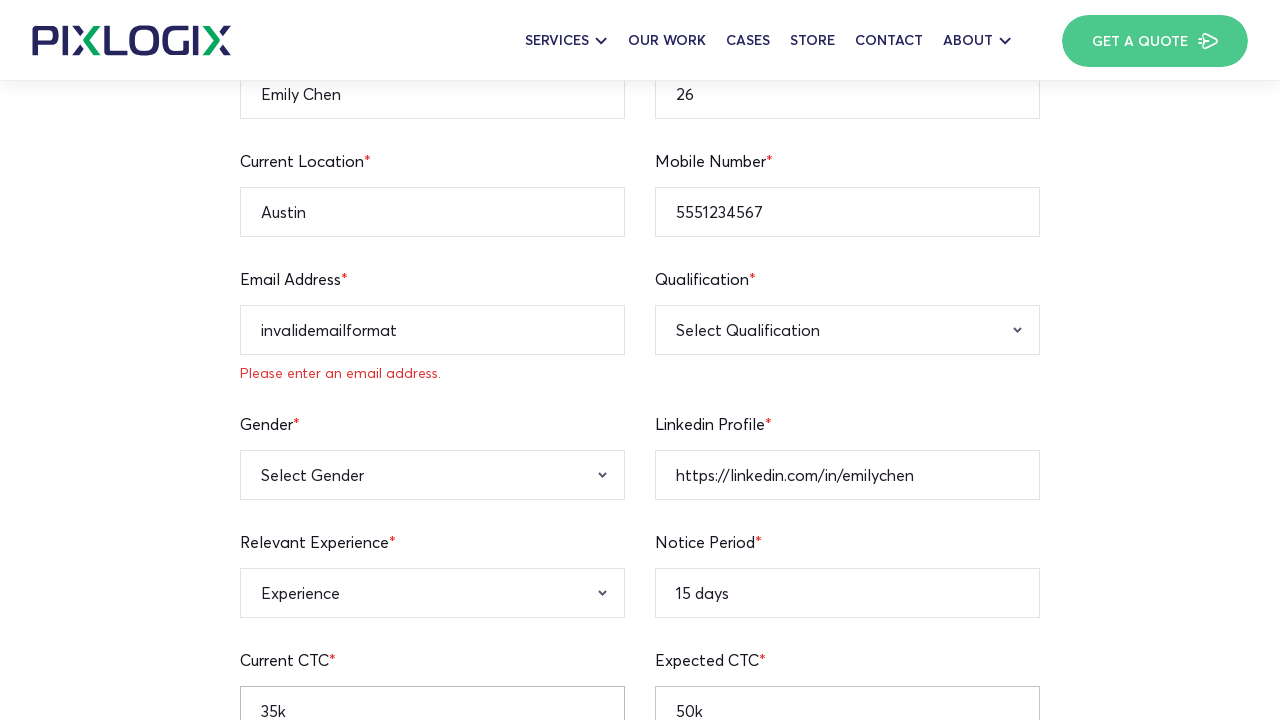

Filled skills textarea with 'PHP, Laravel, MySQL' on textarea[placeholder='Enter Your Skills']
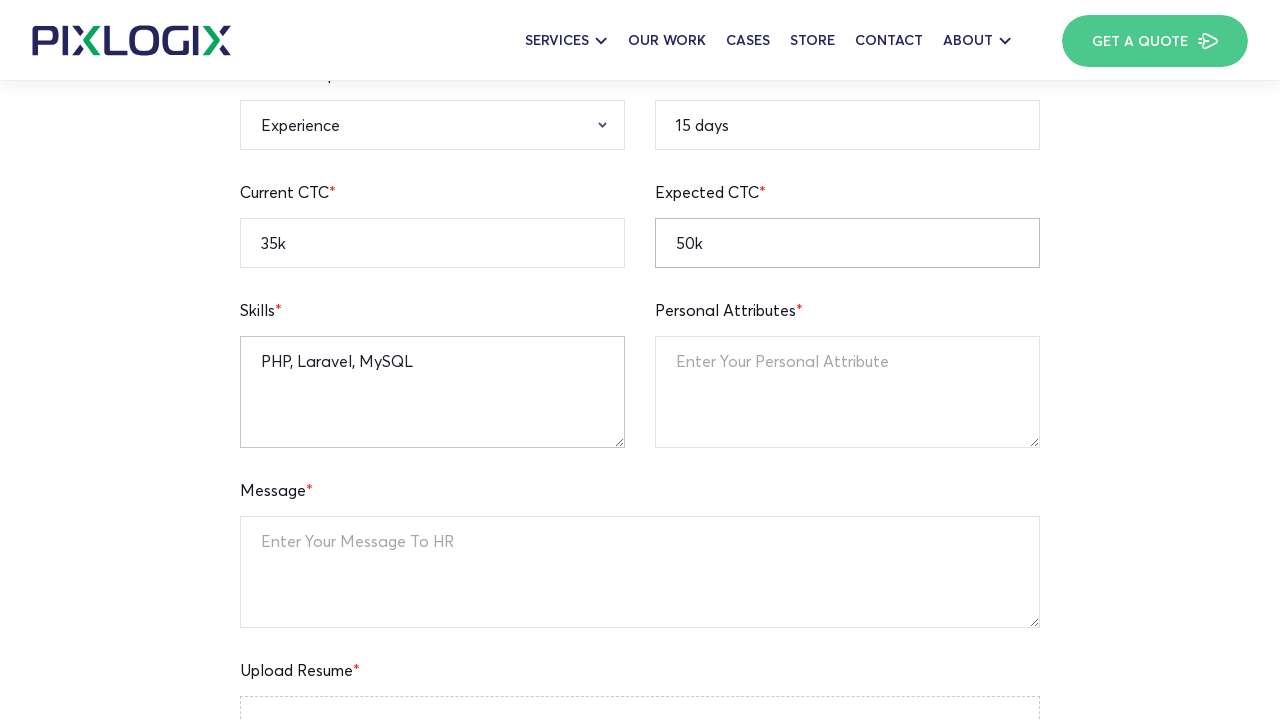

Filled personal attribute textarea with 'Quick learner with strong communication skills' on textarea[placeholder='Enter Your Personal Attribute']
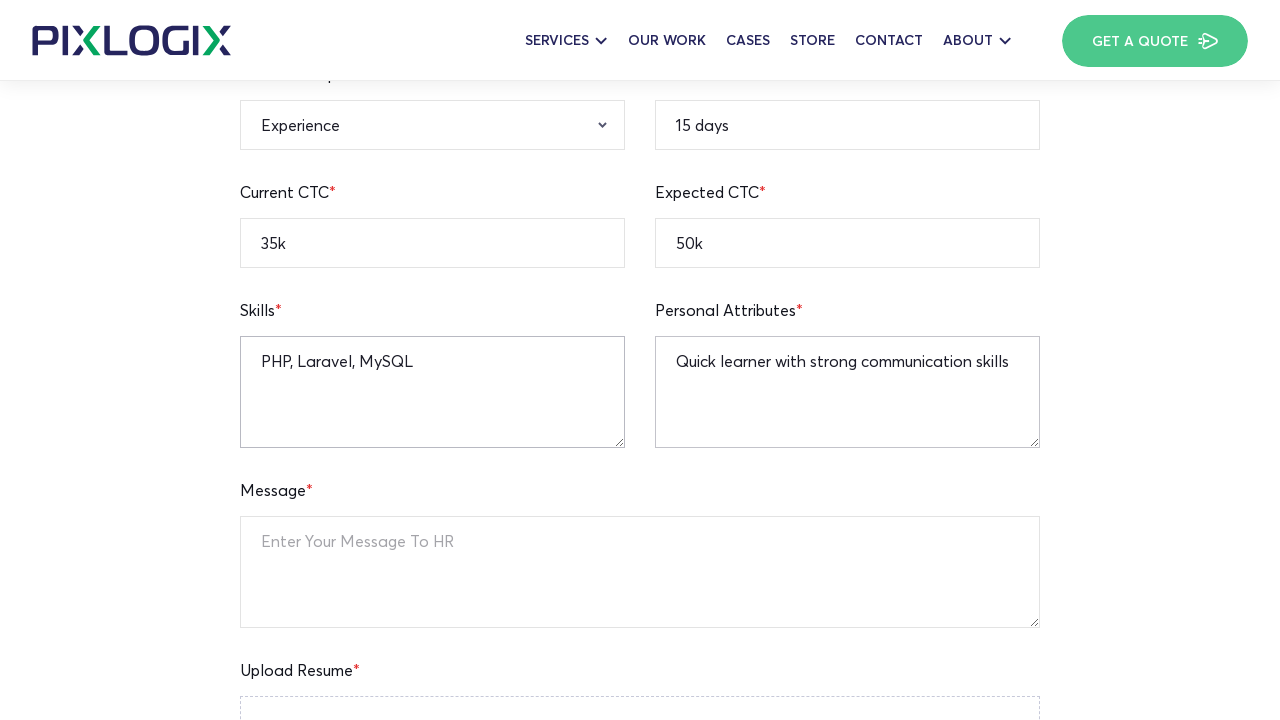

Filled message to HR textarea with 'Looking forward to the opportunity' on textarea[placeholder='Enter Your Message To HR']
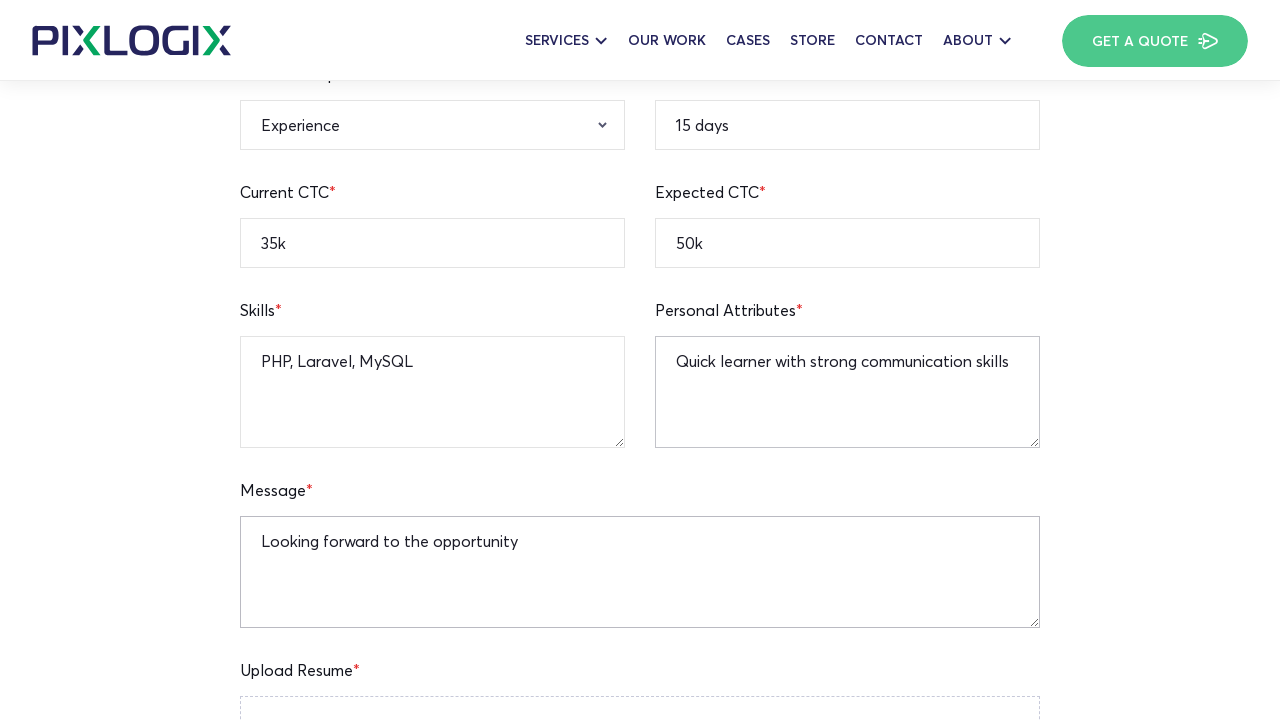

Selected 'B.A' from qualification dropdown on select[name='qualification-menu']
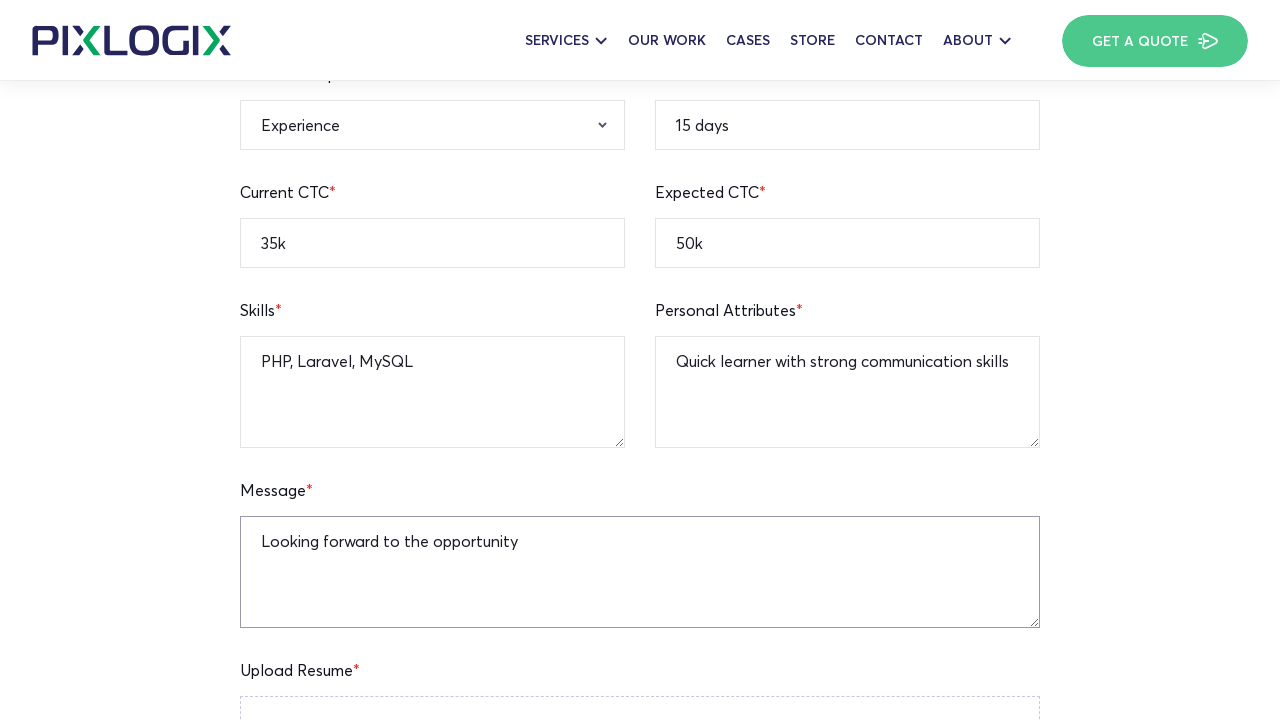

Selected 'Male' from gender dropdown on select[name='gender']
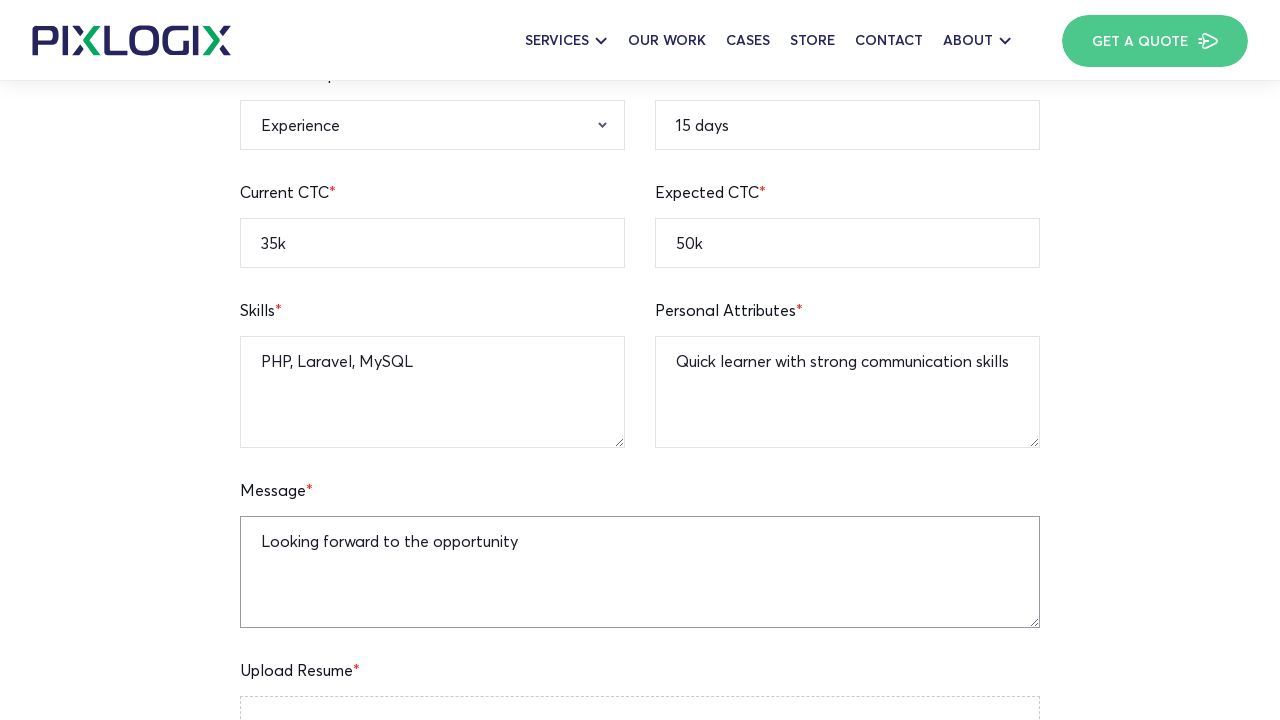

Selected 'Fresher' from experience dropdown on select[name='experience']
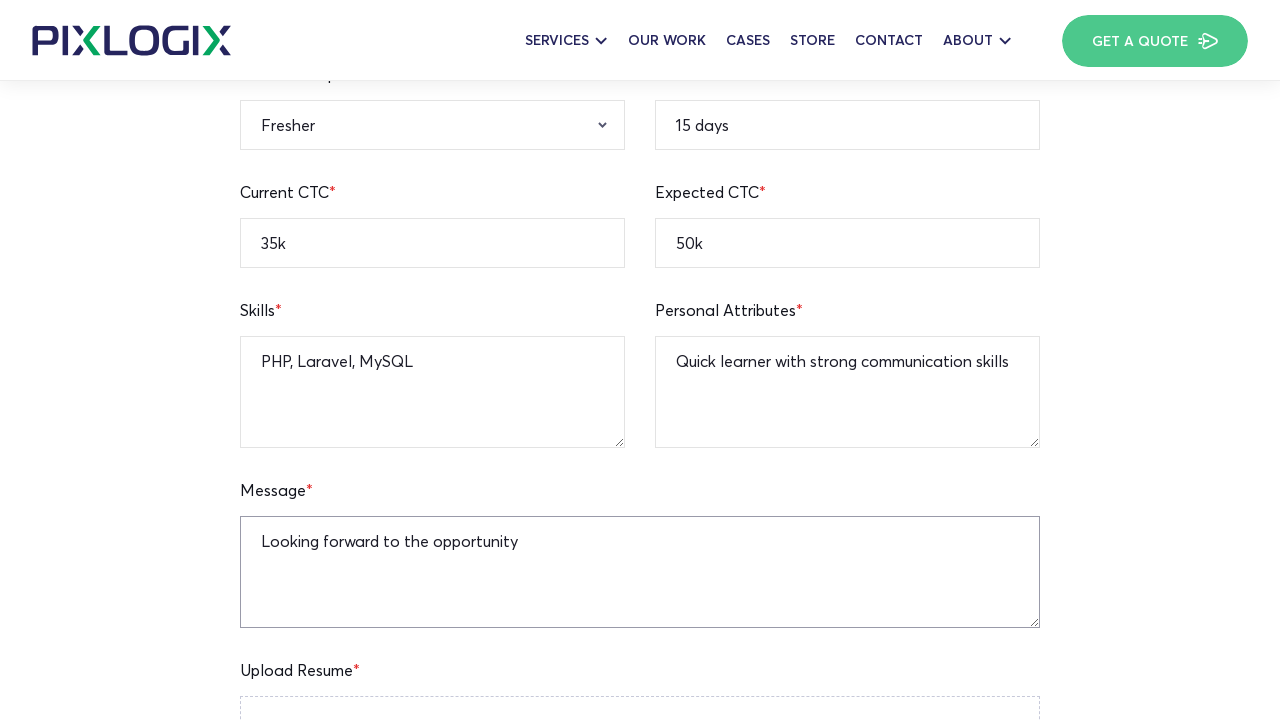

Clicked 'Apply Now' button to submit form at (640, 360) on xpath=//button[normalize-space()='Apply Now']
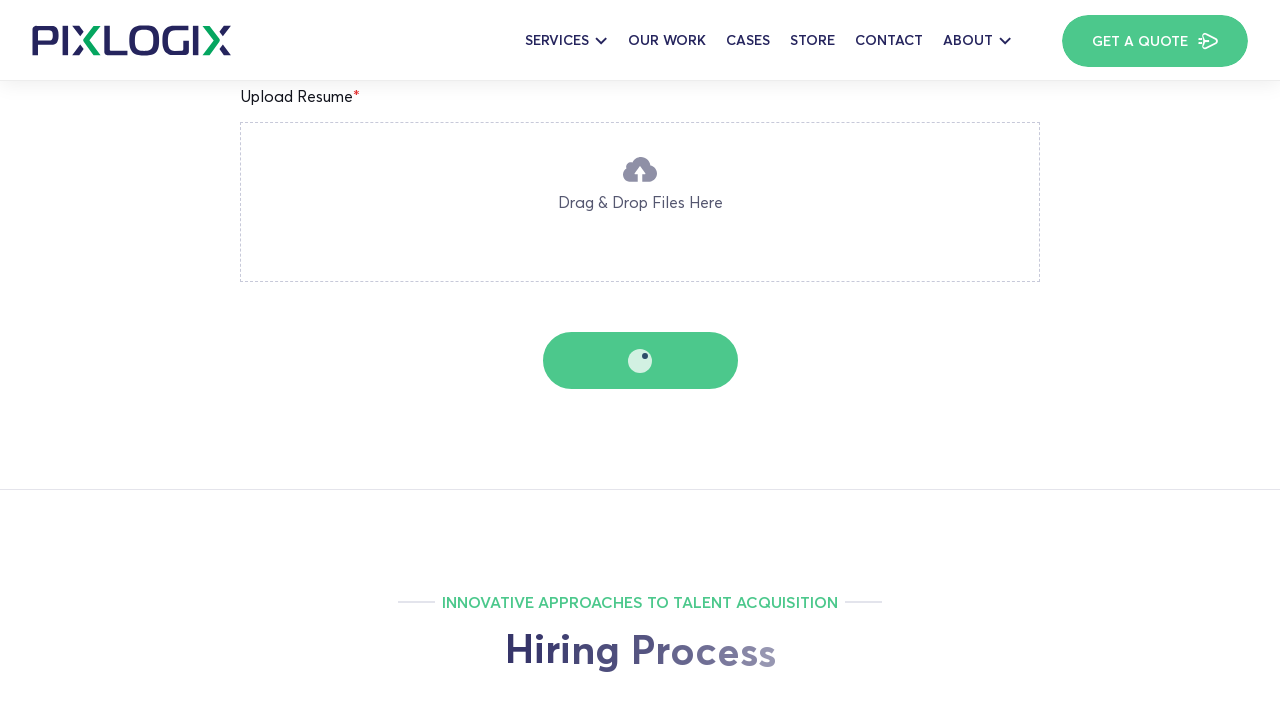

Email validation error message appeared - form submission failed due to invalid email format
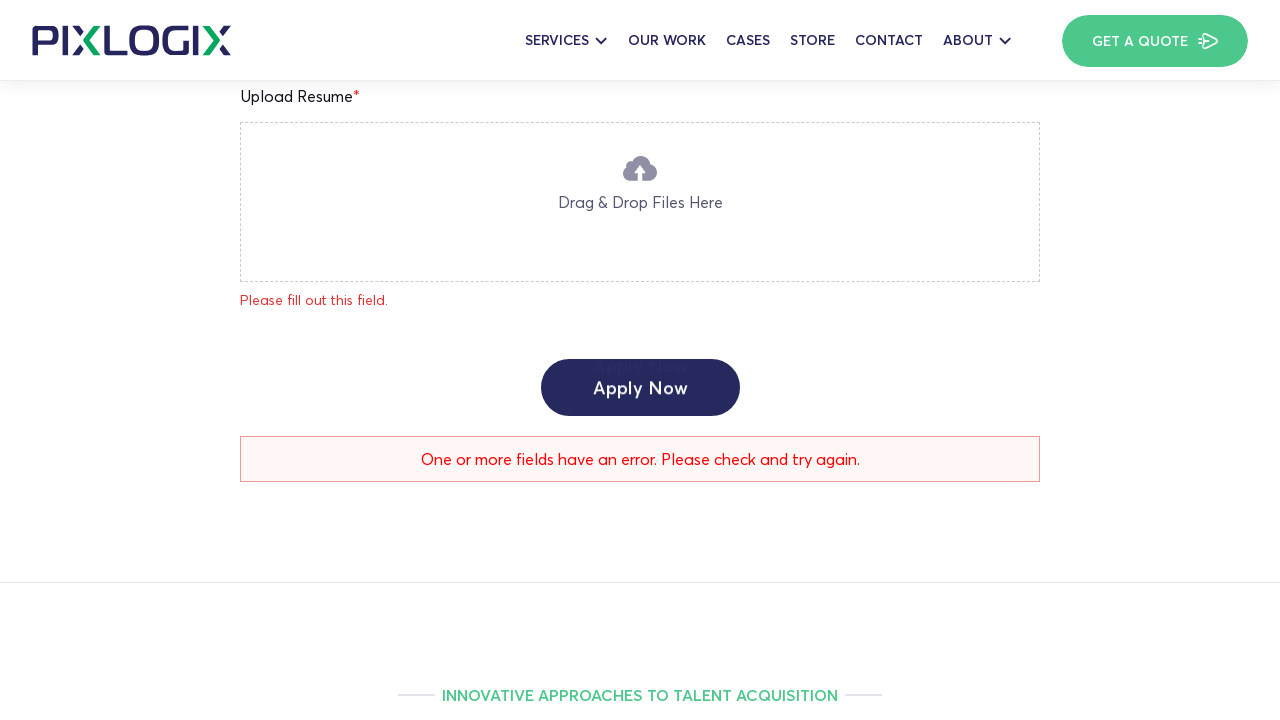

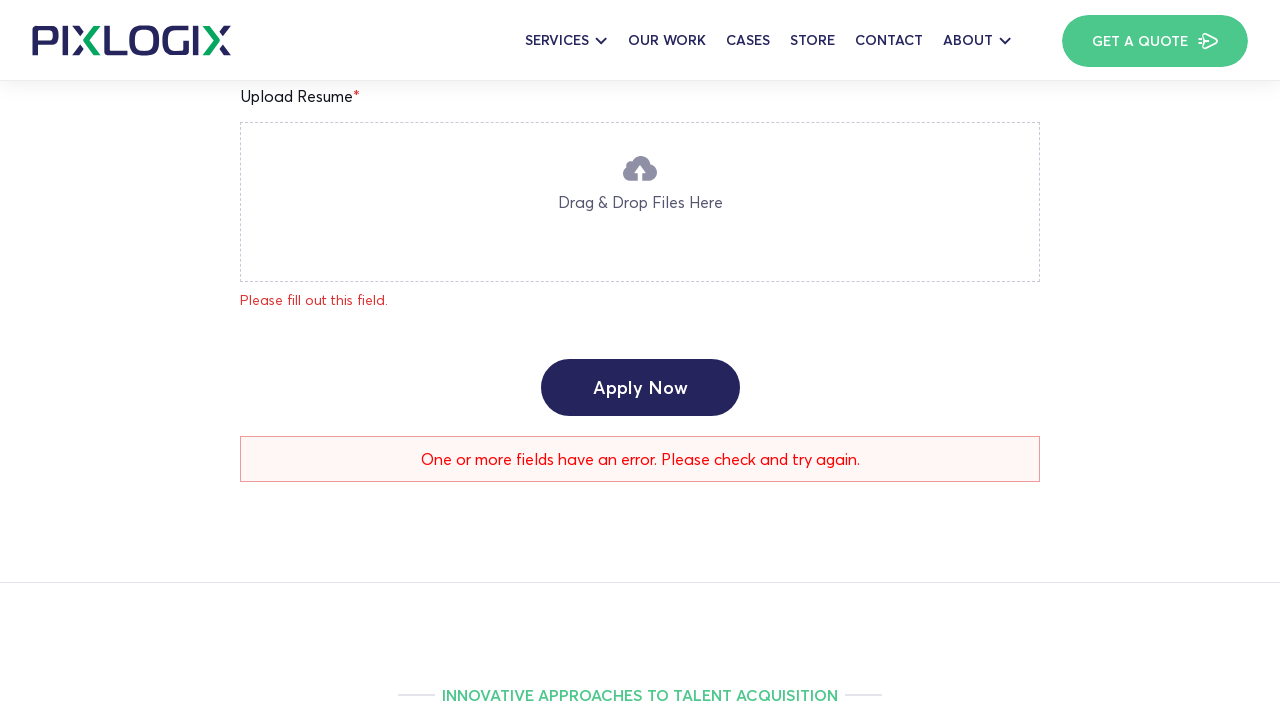